Tests the text-box form by filling all fields (name, email, current address, permanent address) and submitting the form

Starting URL: https://demoqa.com/text-box

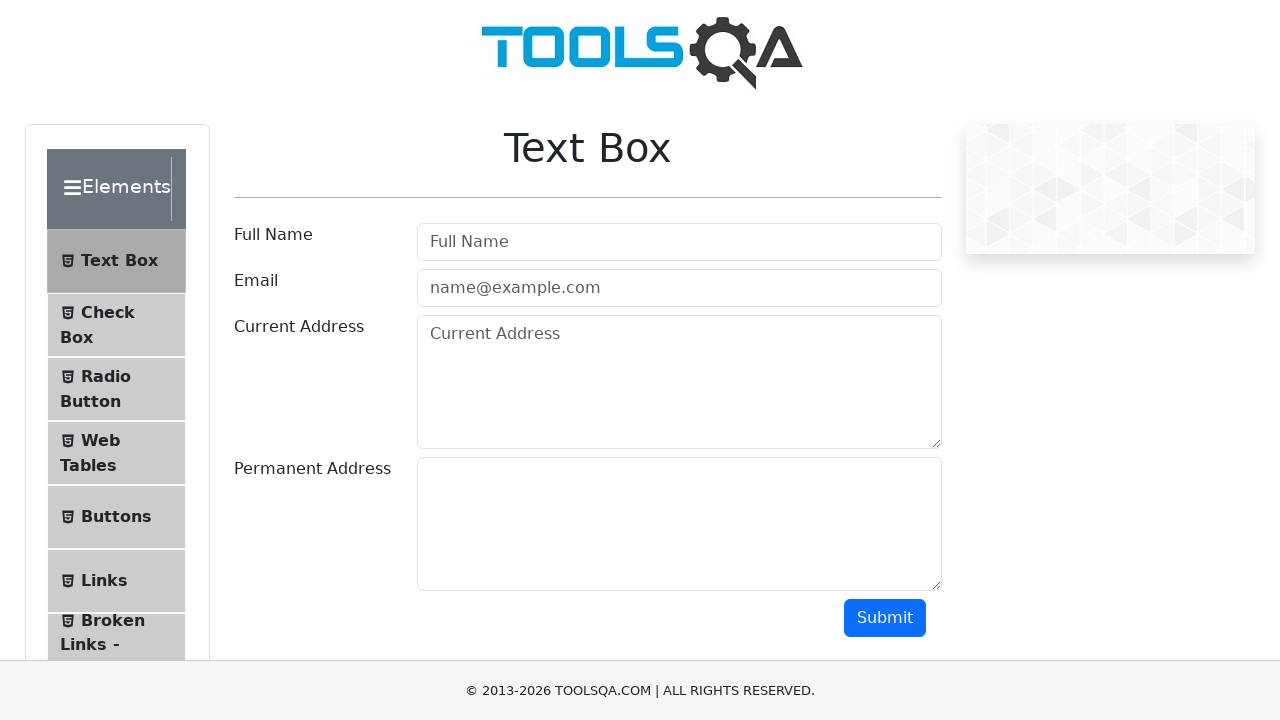

Filled full name field with 'Natalia' on input#userName
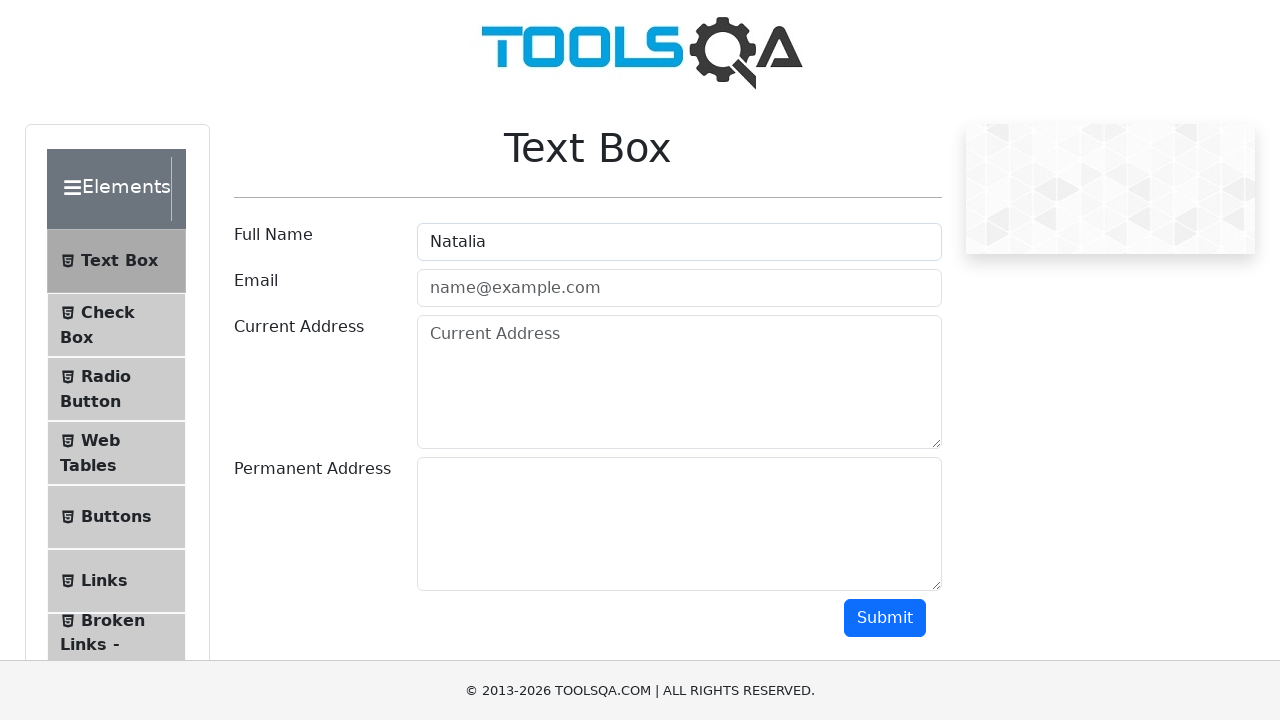

Filled email field with 'natalia@gmail.com' on input#userEmail
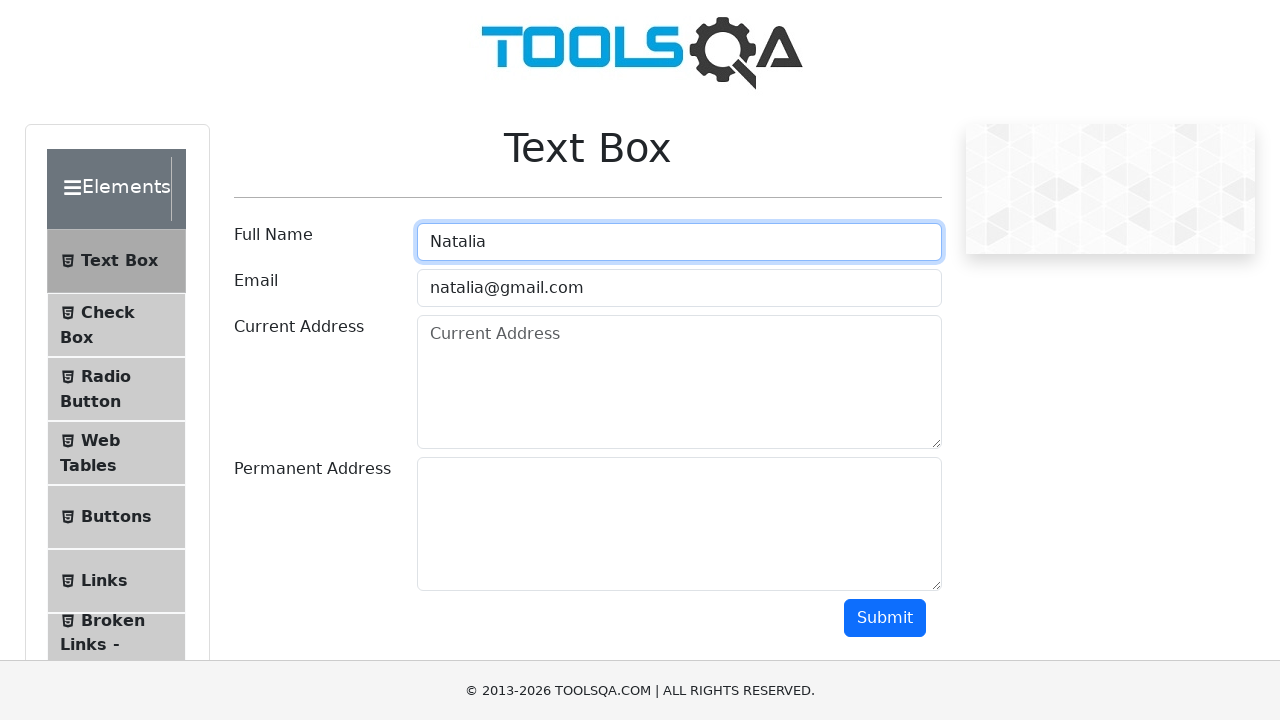

Filled current address field with 'Sciastlivaia' on textarea#currentAddress
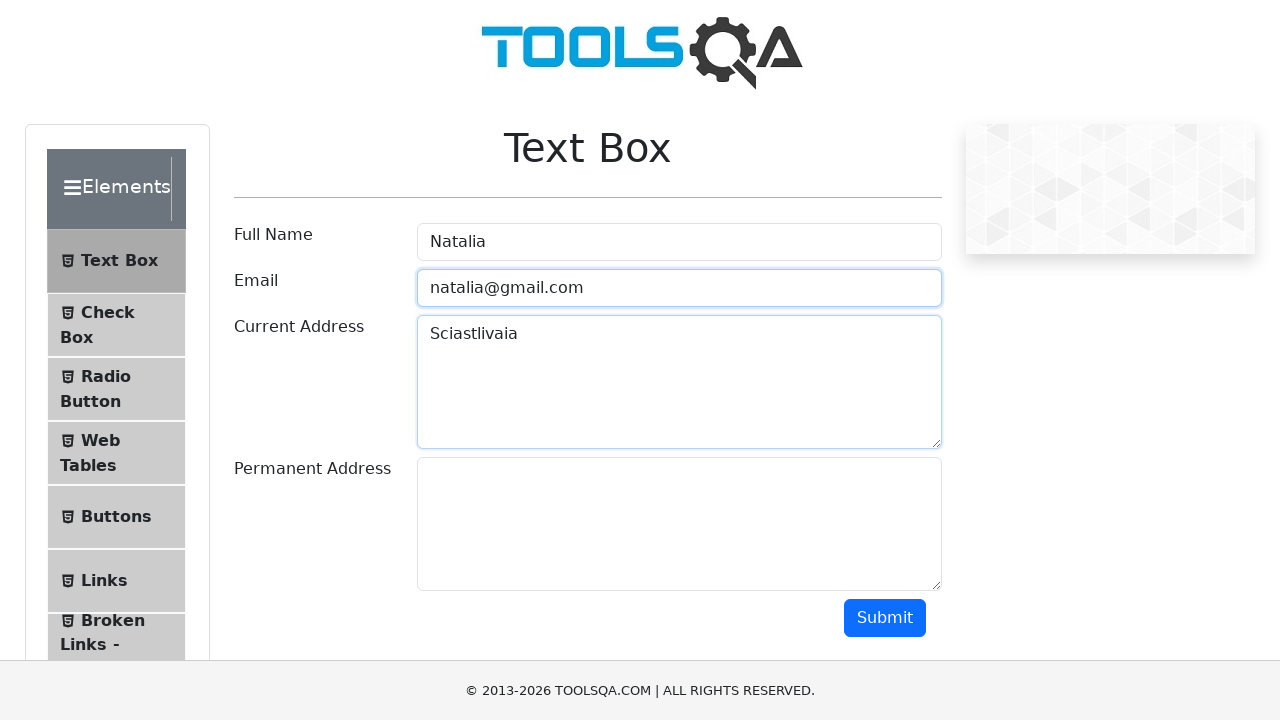

Filled permanent address field with 'Udacia' on textarea#permanentAddress
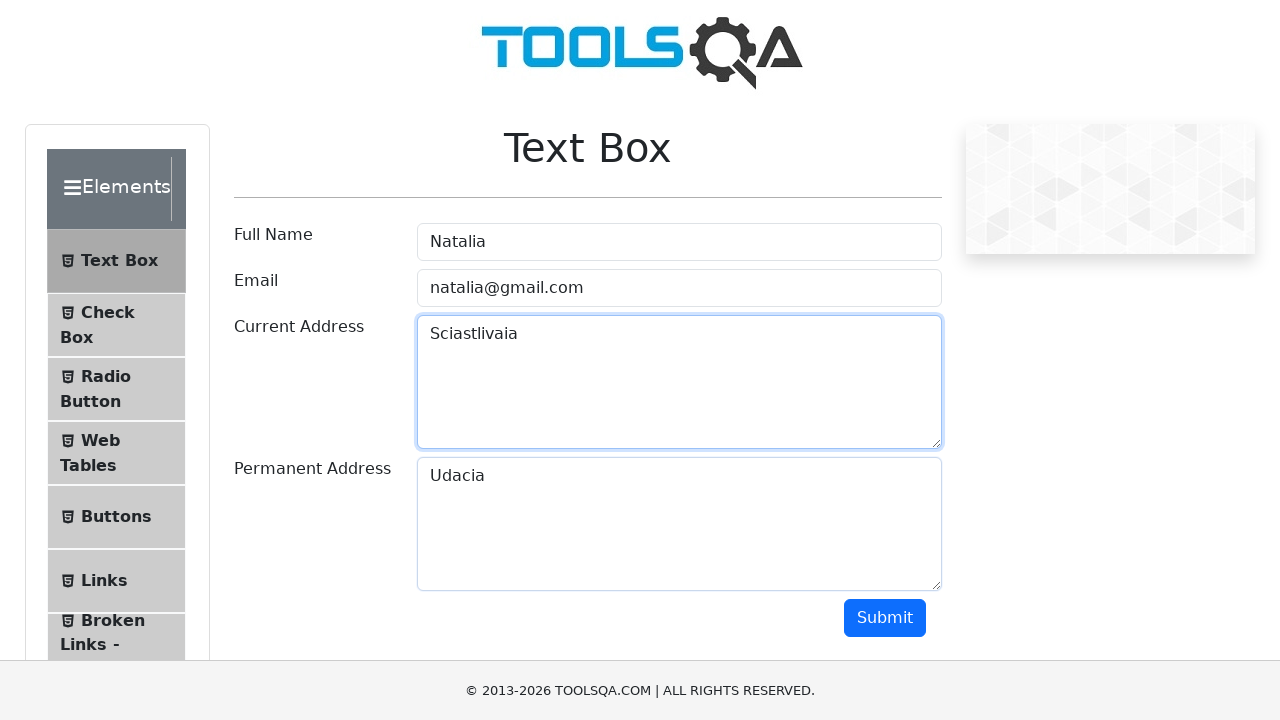

Clicked submit button to submit the form at (885, 618) on #submit
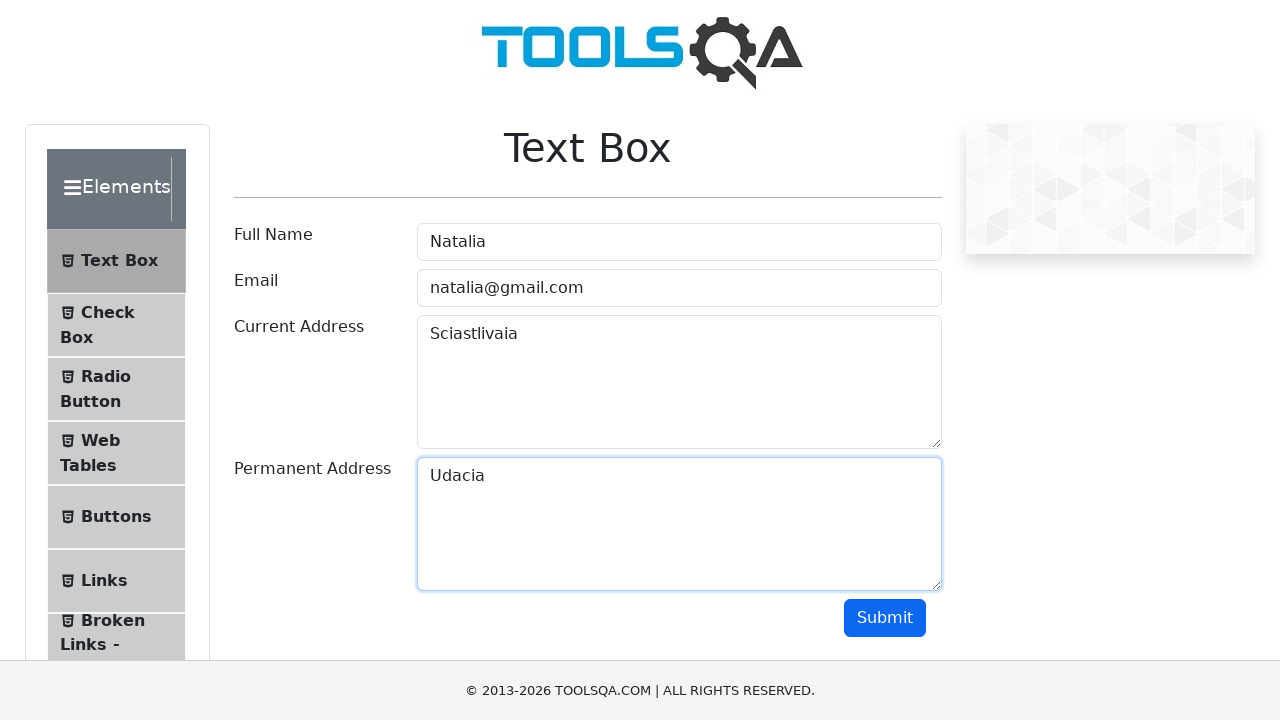

Form submission successful, output elements loaded
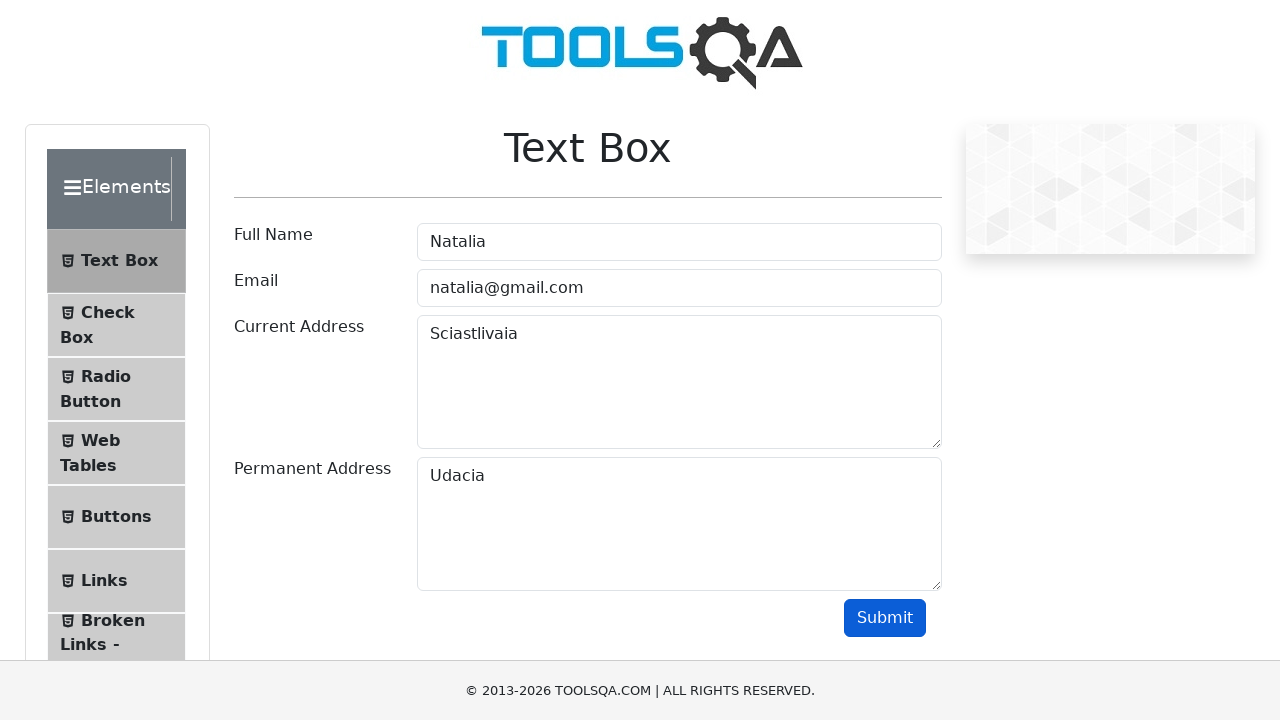

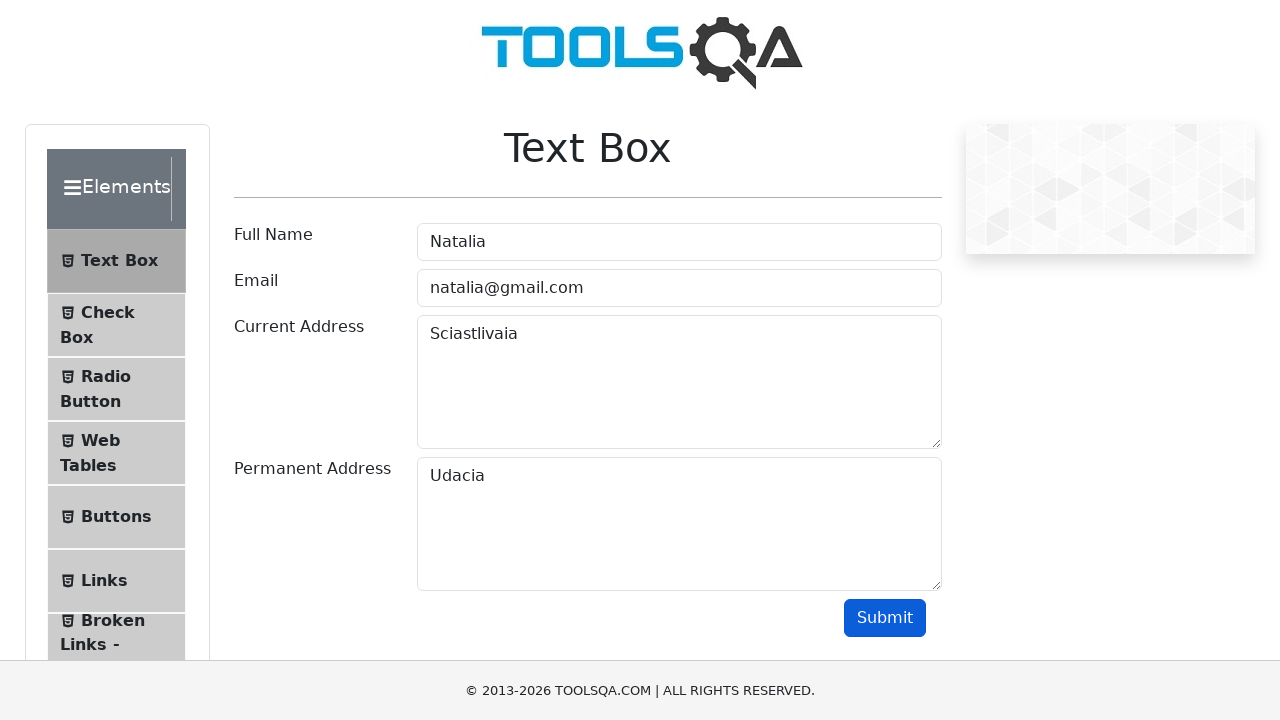